Tests drag and drop functionality by dragging an element onto a drop target within an iframe

Starting URL: https://jqueryui.com/droppable/

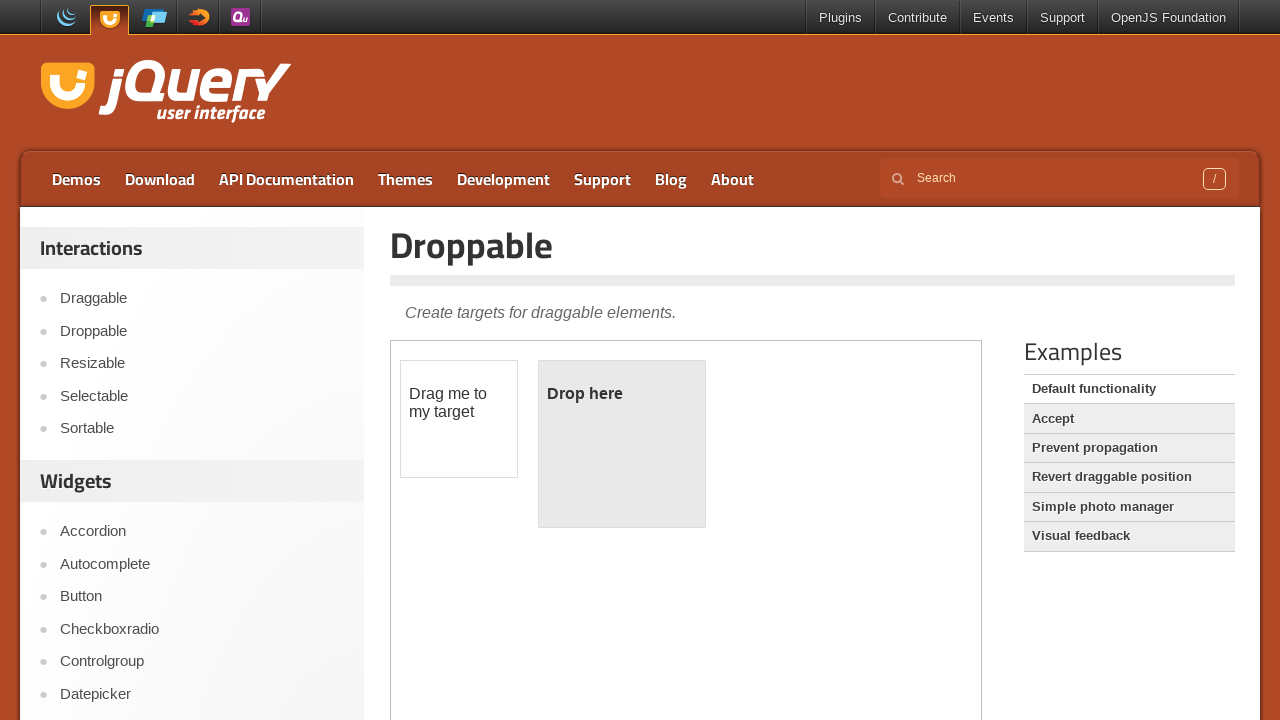

Located the demo iframe containing drag and drop elements
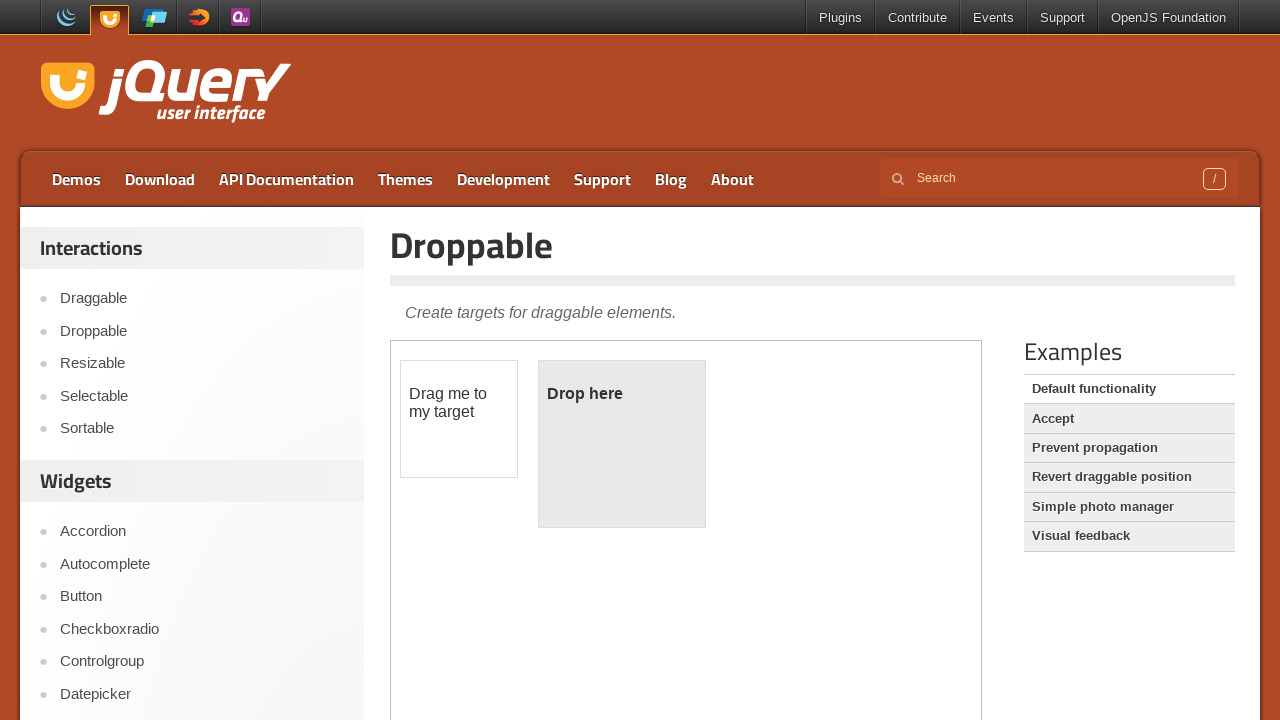

Located the draggable element with id 'draggable'
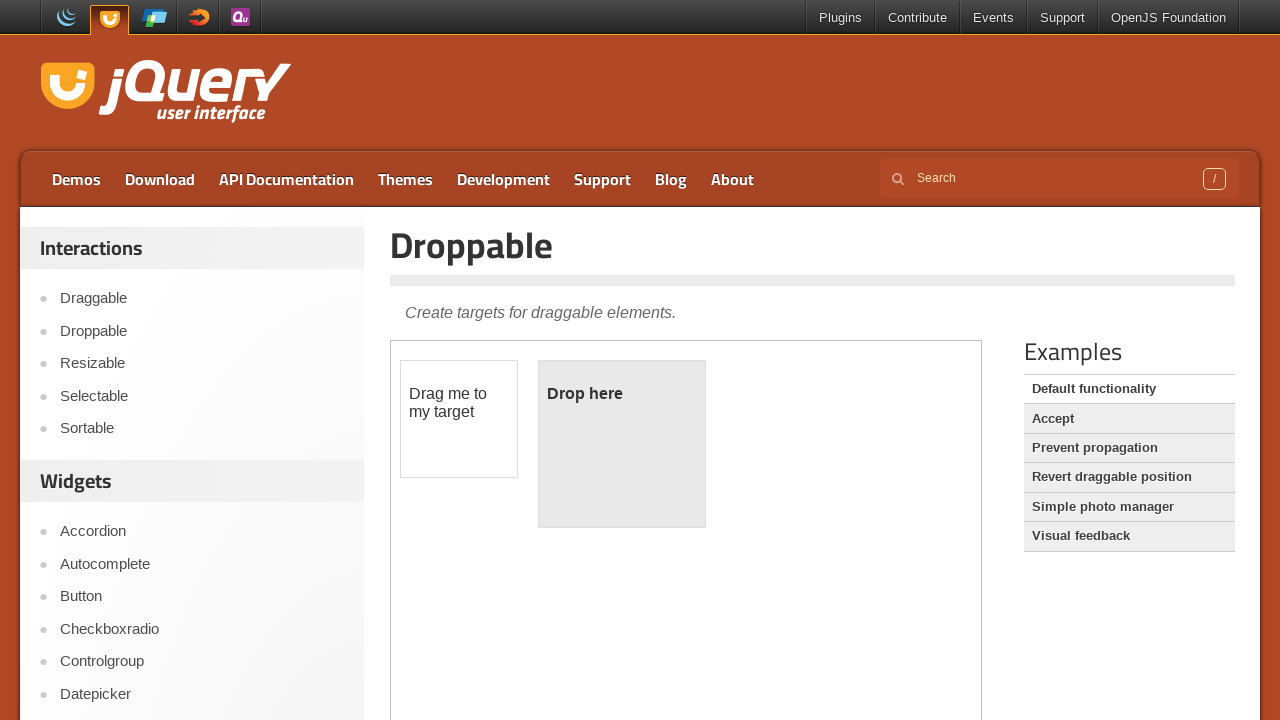

Located the droppable target element with id 'droppable'
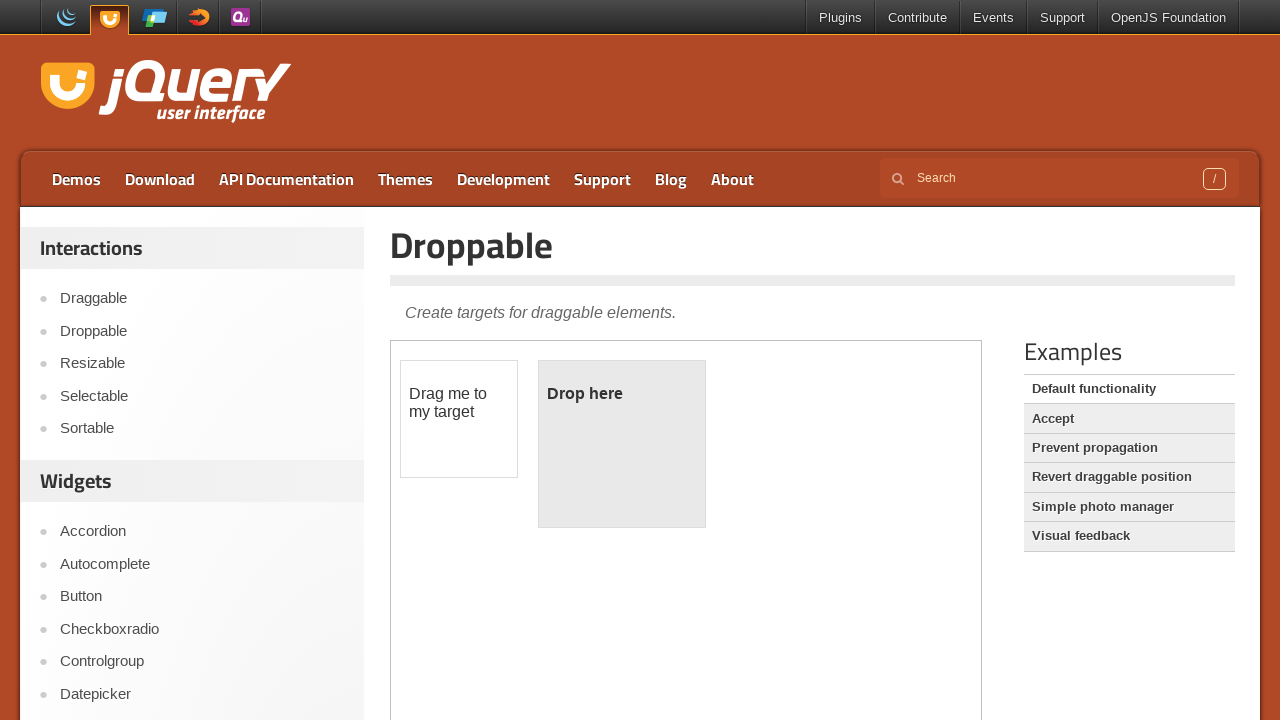

Dragged the draggable element onto the droppable target at (622, 444)
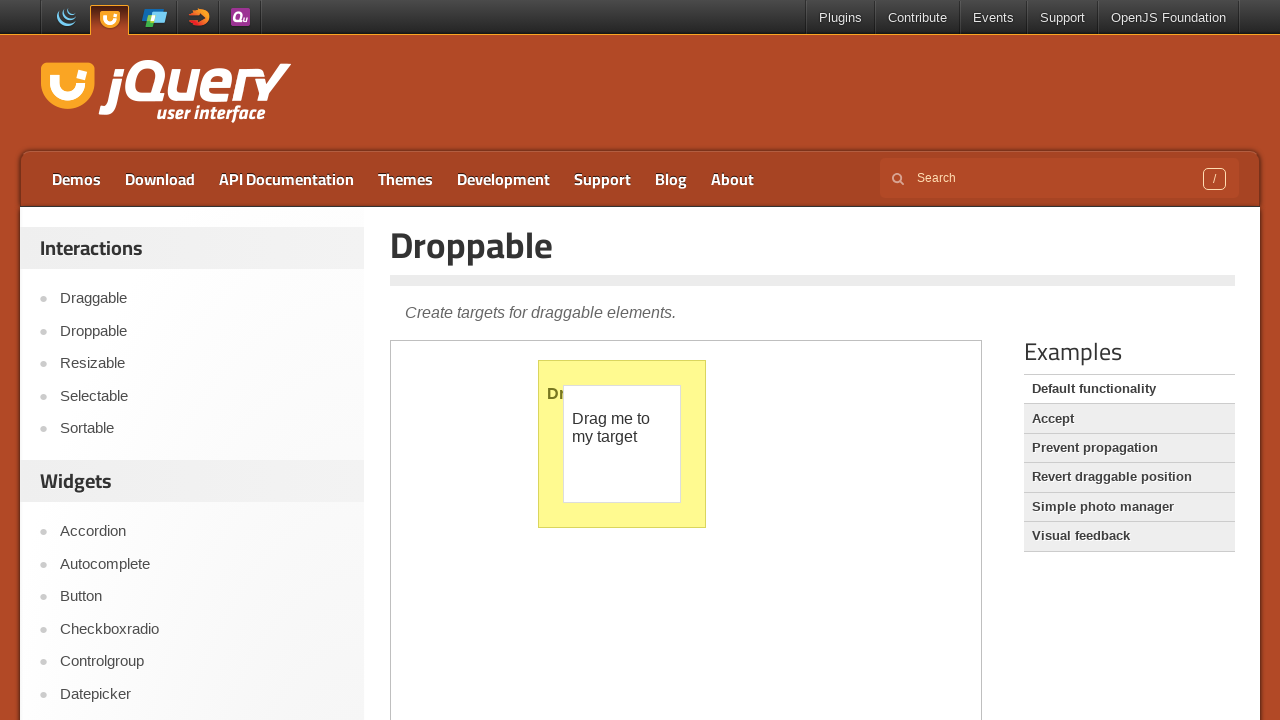

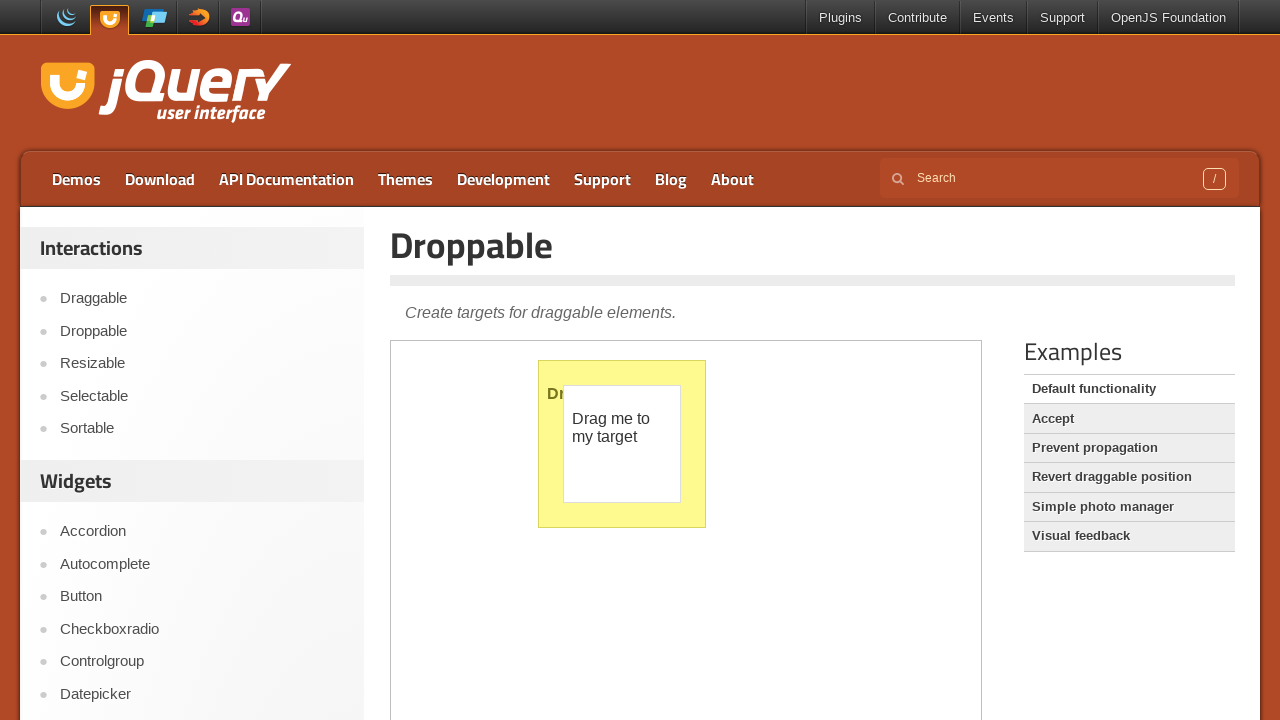